Tests the Clear button functionality by generating a UUID and then clearing it to verify the UUID display is emptied

Starting URL: https://qatask.netlify.app/

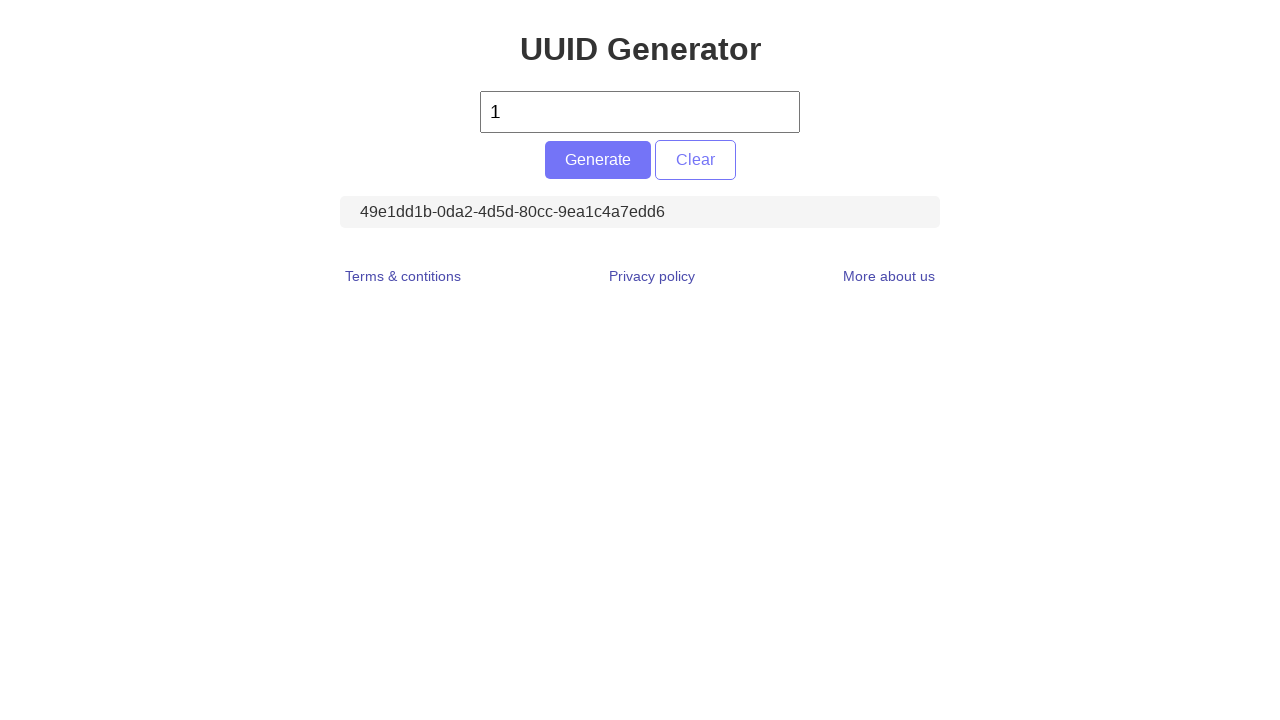

Clicked Generate button to create a UUID at (598, 160) on #generate
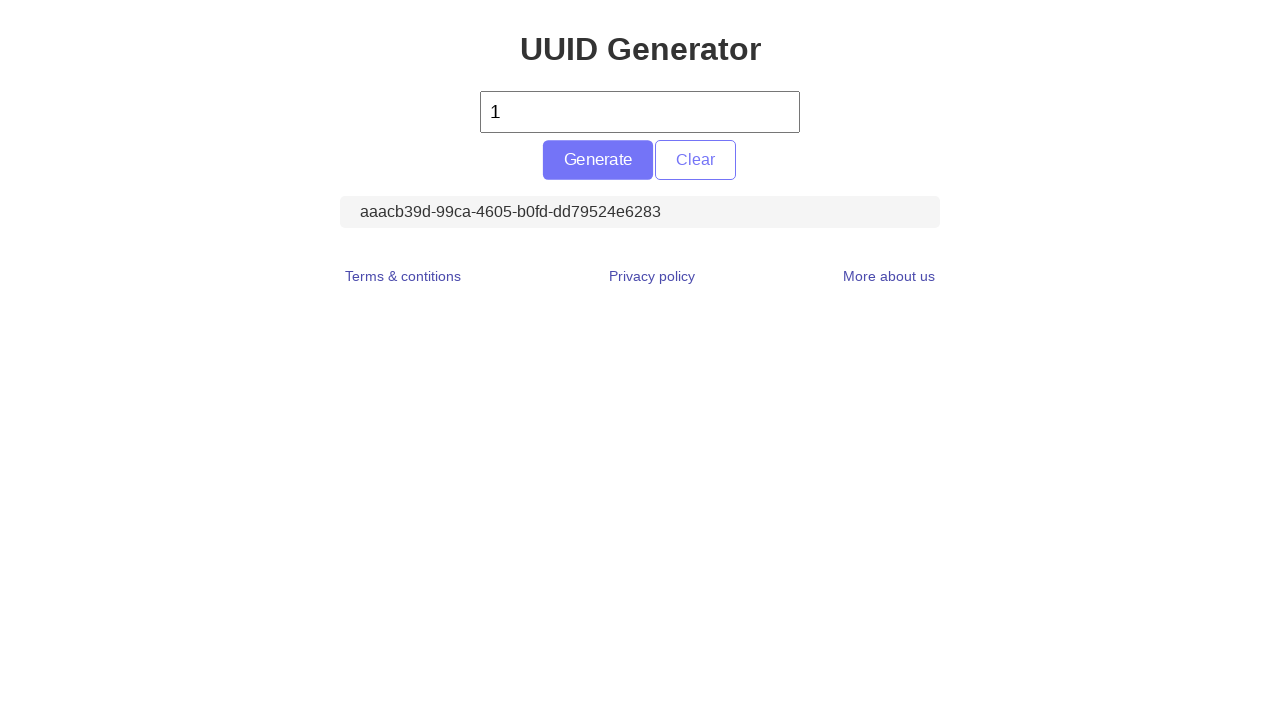

Located UUID display element
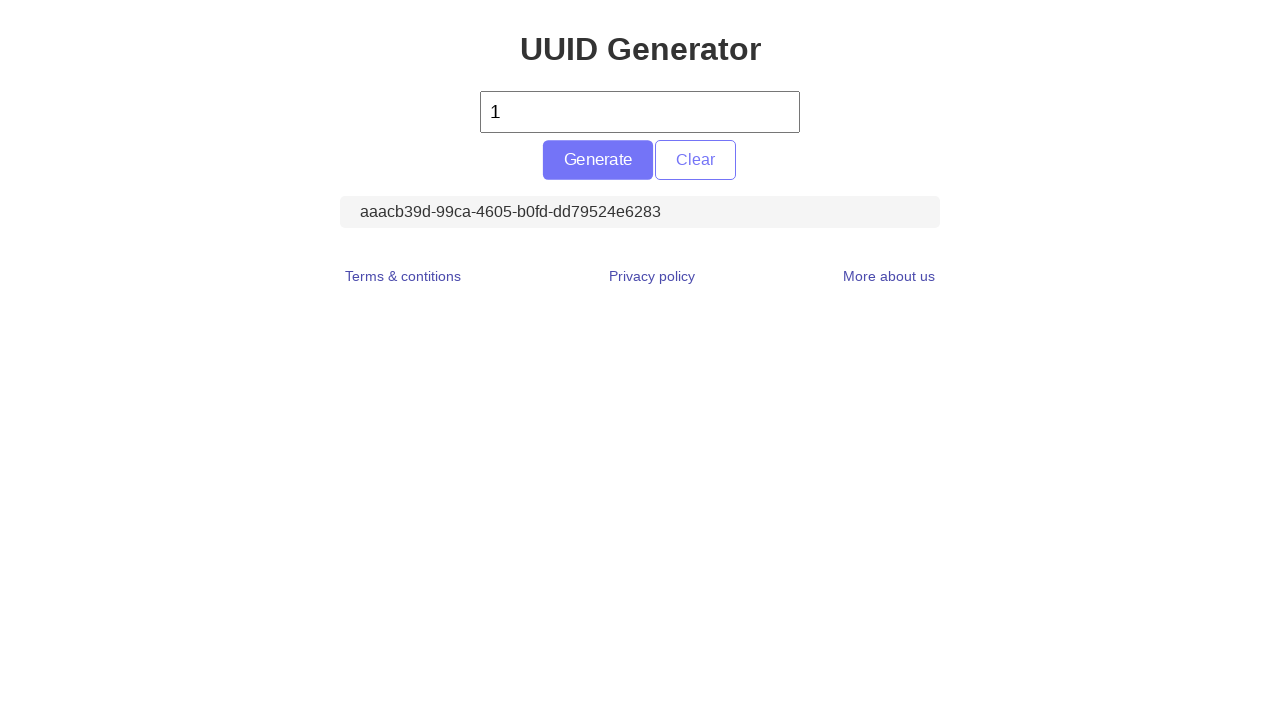

Retrieved UUID text content
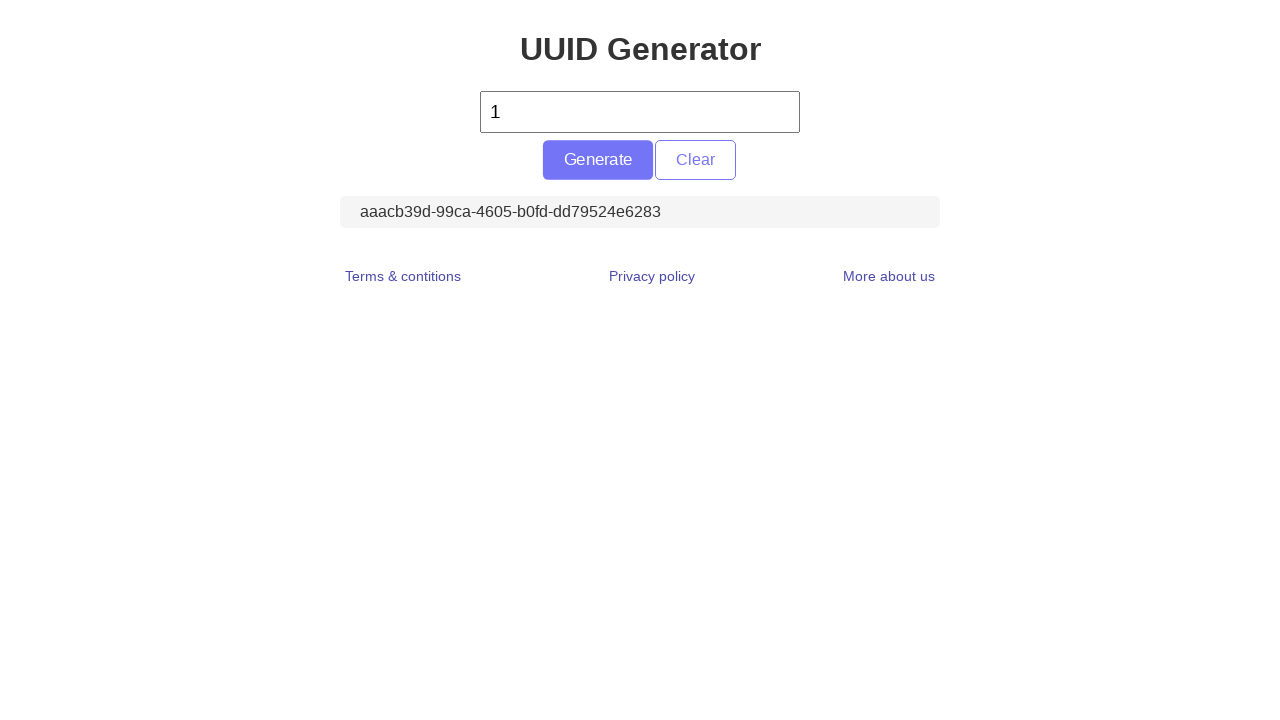

Verified UUID is displayed (assertion passed)
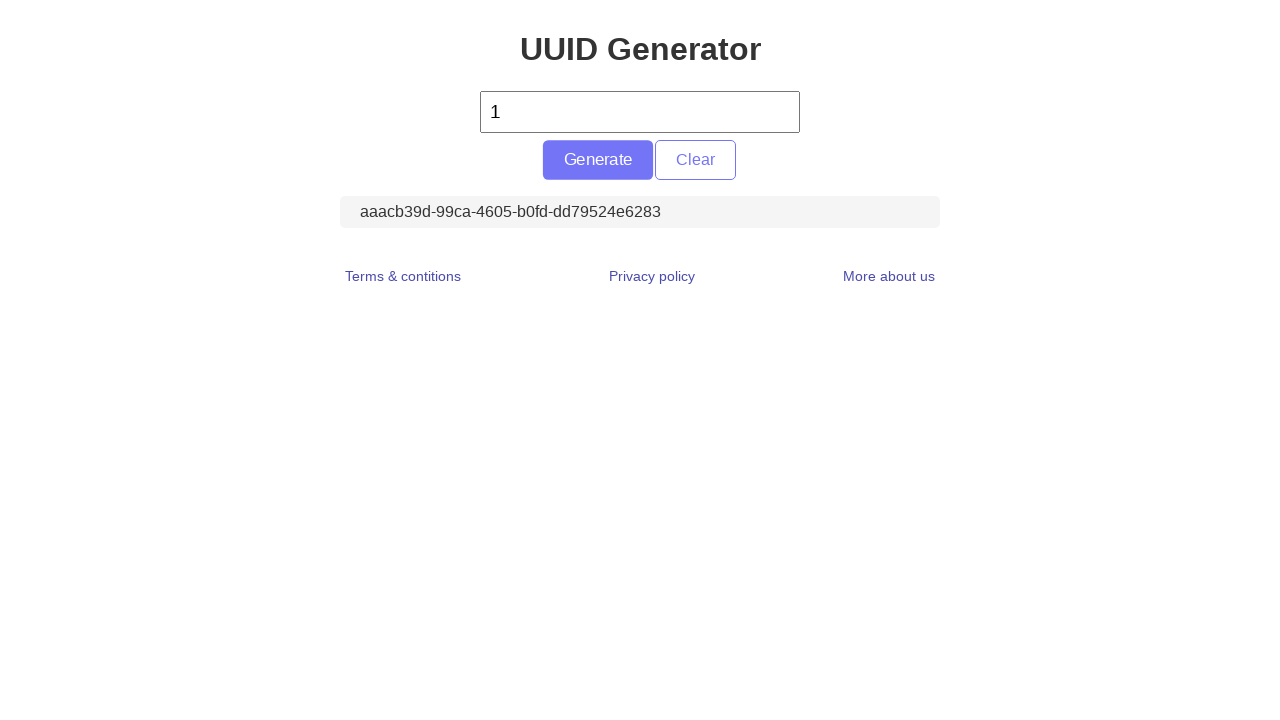

Clicked Clear button to remove UUID at (695, 160) on #clear
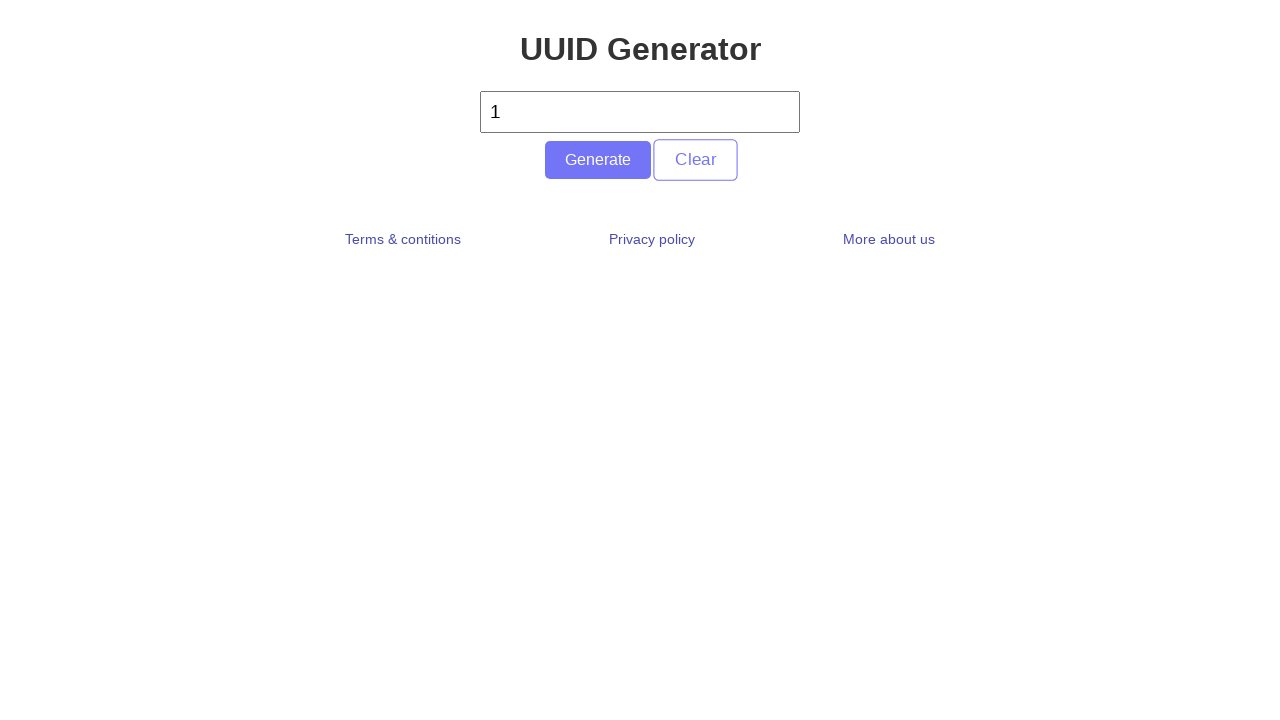

Retrieved UUID text content after clear action
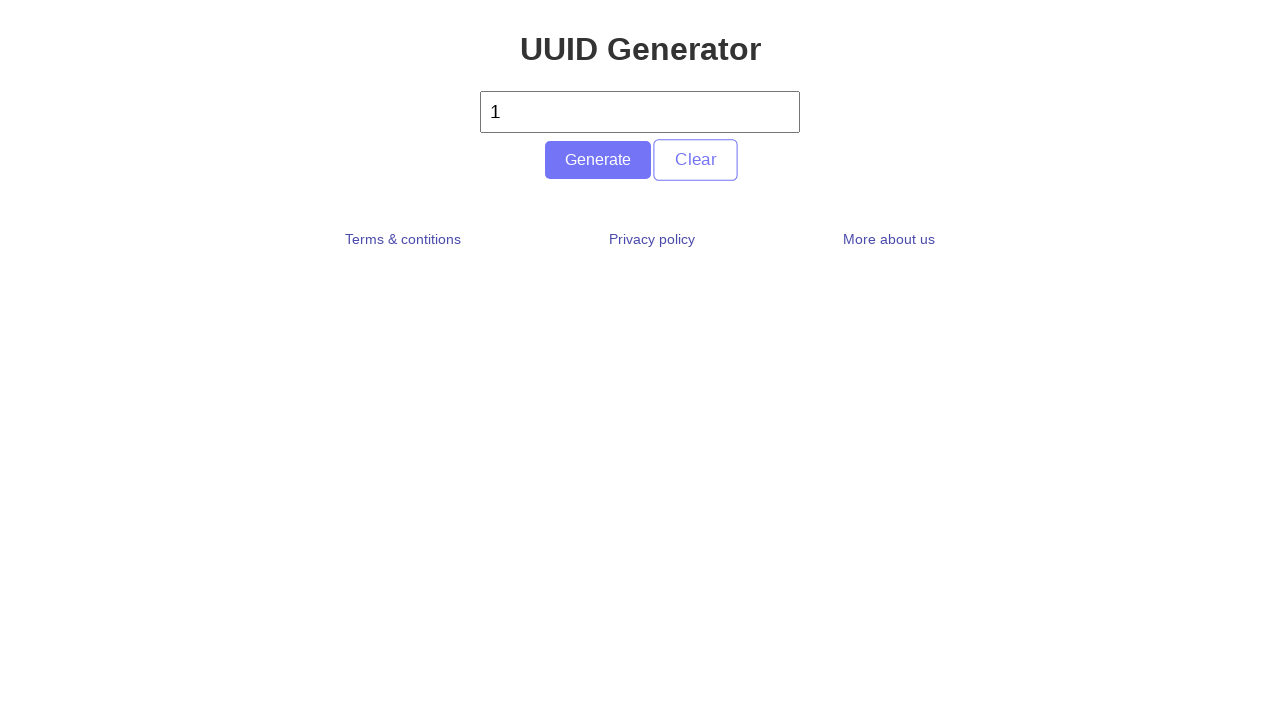

Verified UUID is cleared (assertion passed)
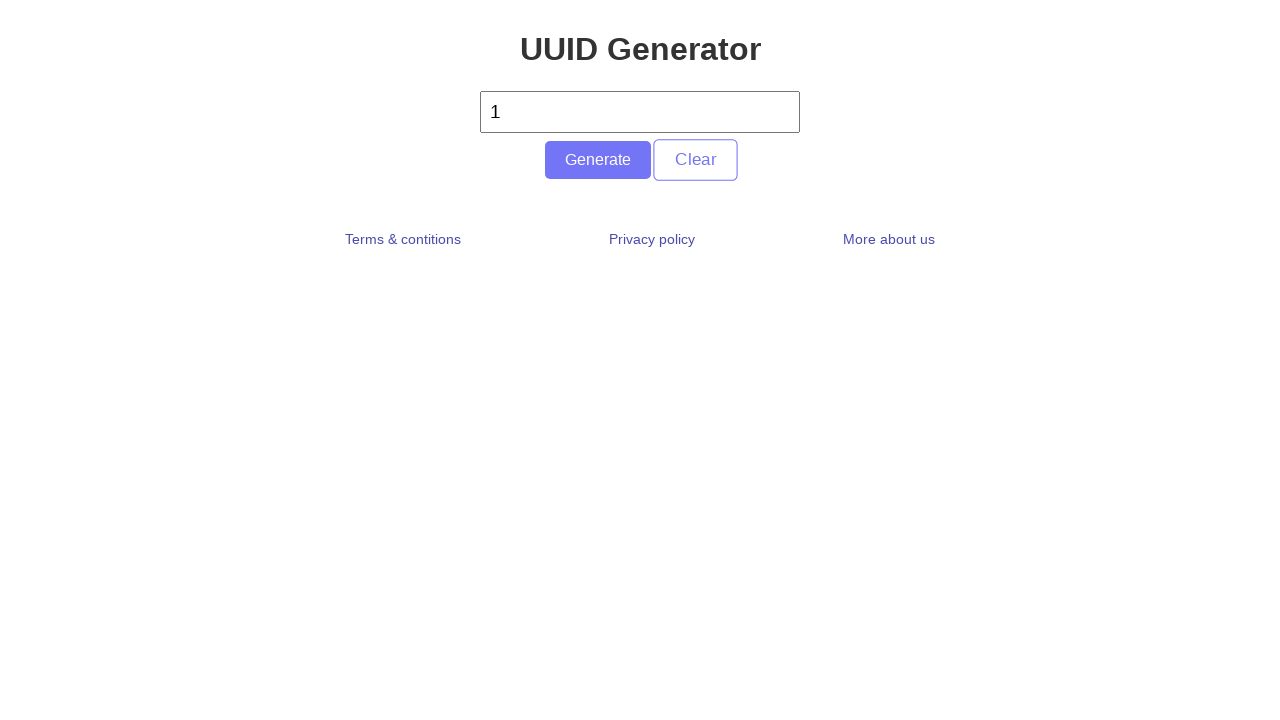

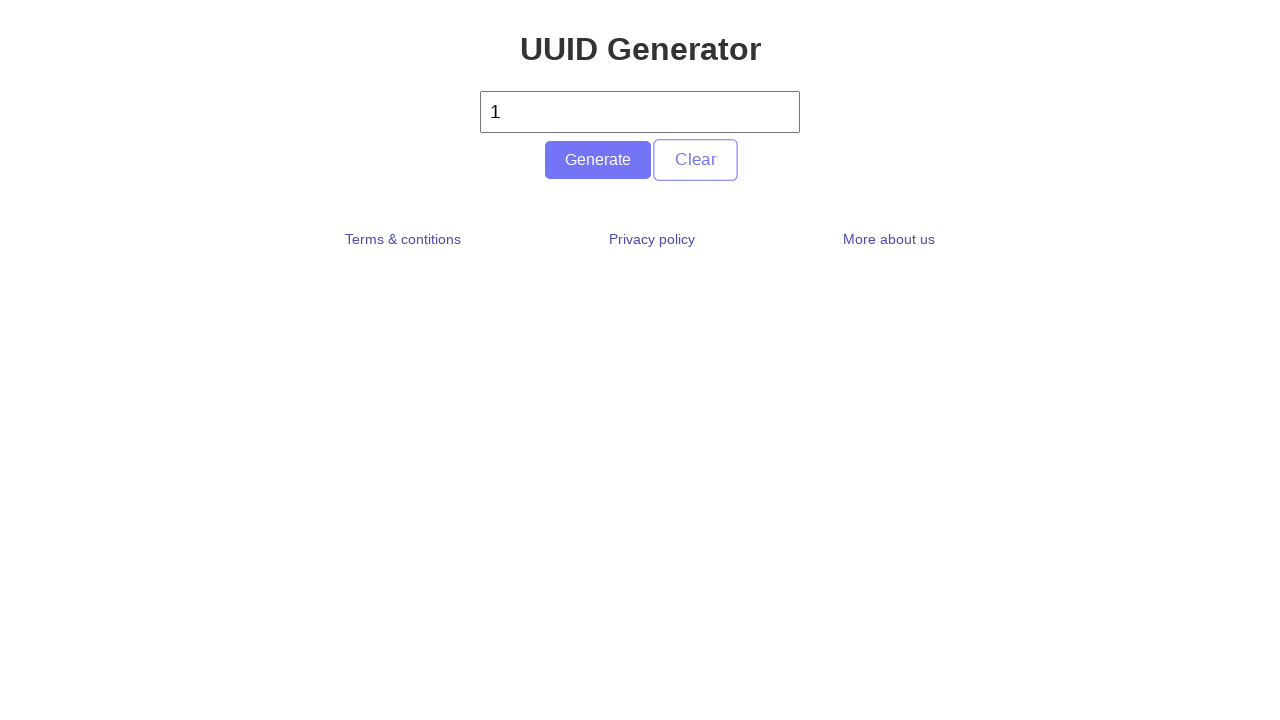